Navigates to the TodoMVC homepage and verifies that the page title is "TodoMVC"

Starting URL: https://todomvc.com

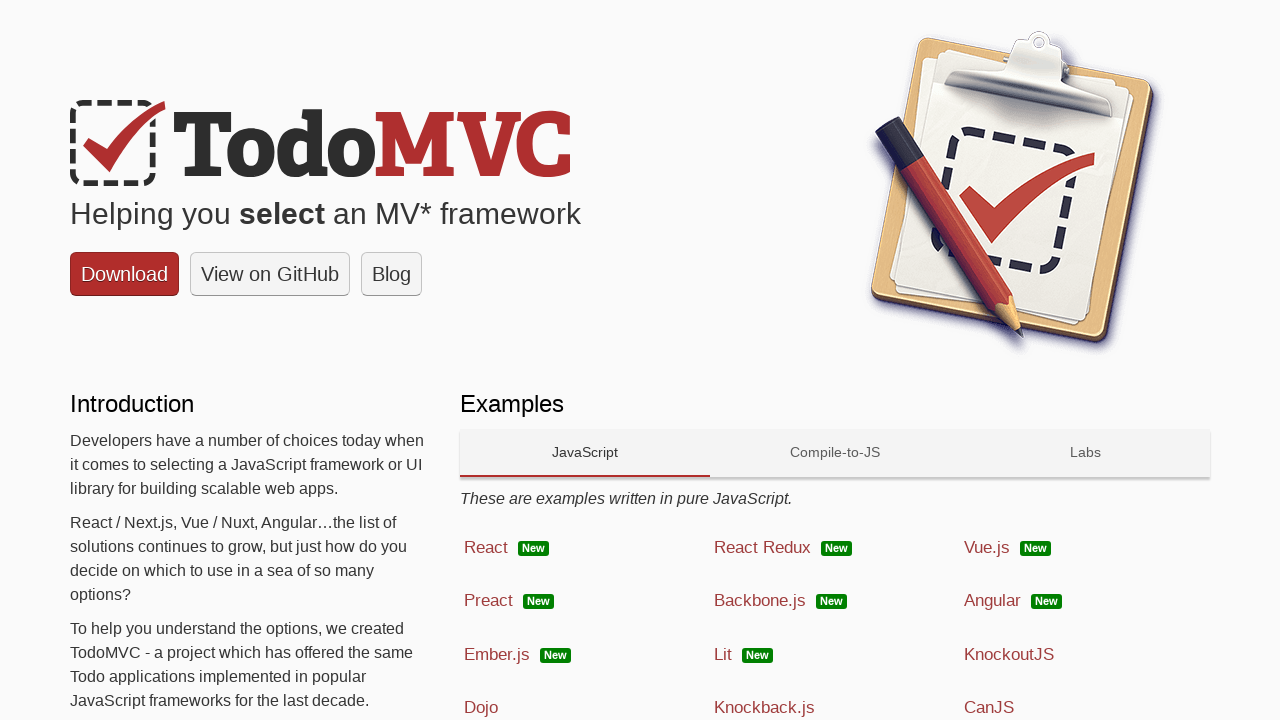

Navigated to TodoMVC homepage at https://todomvc.com
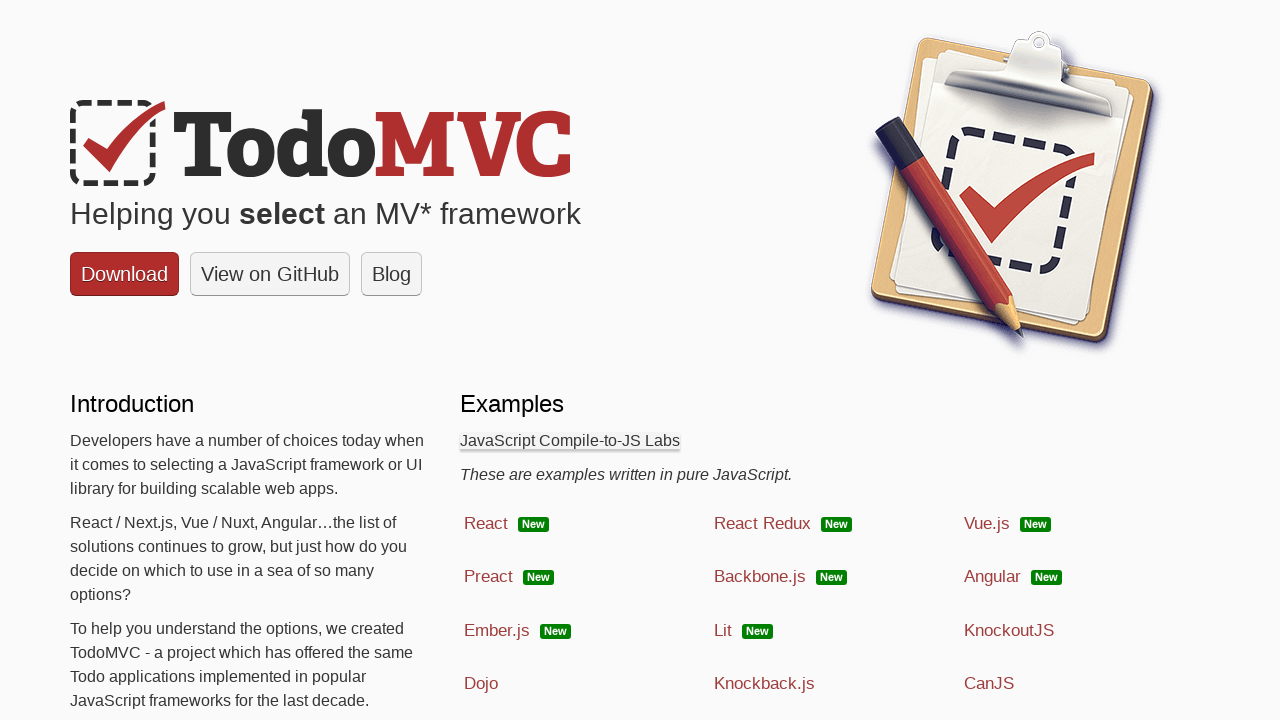

Page loaded with domcontentloaded state
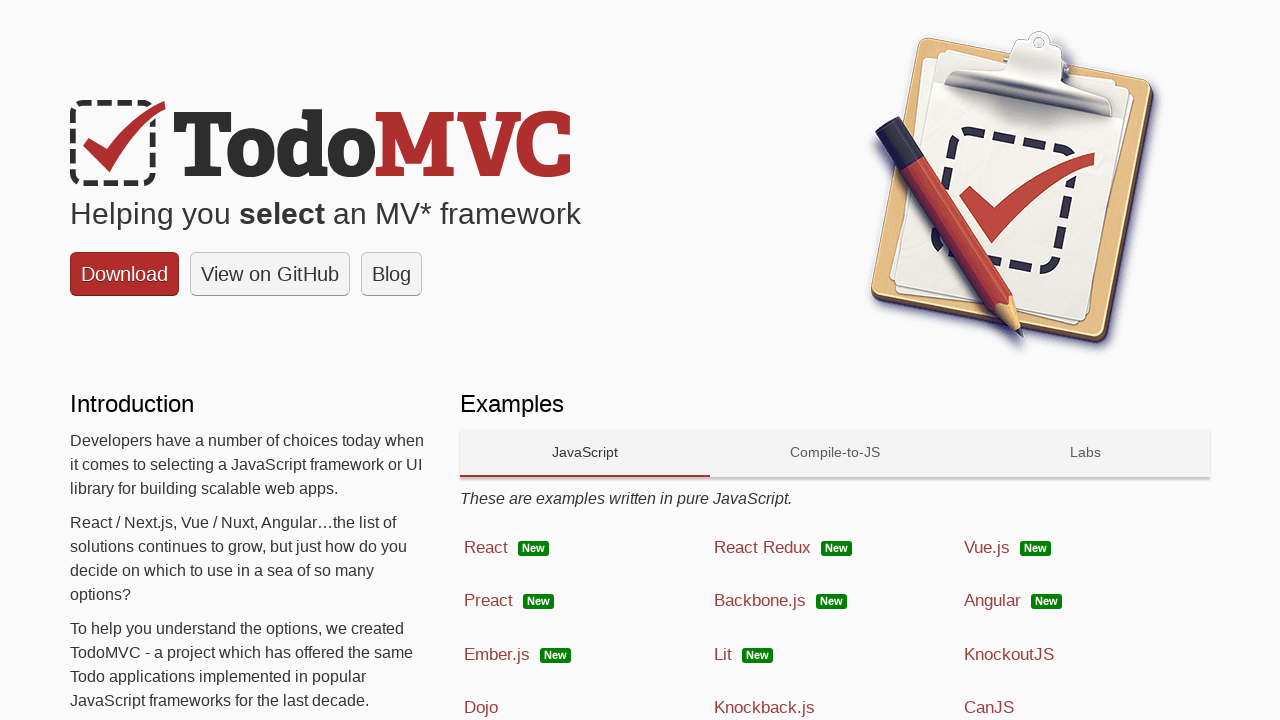

Retrieved page title: 'TodoMVC'
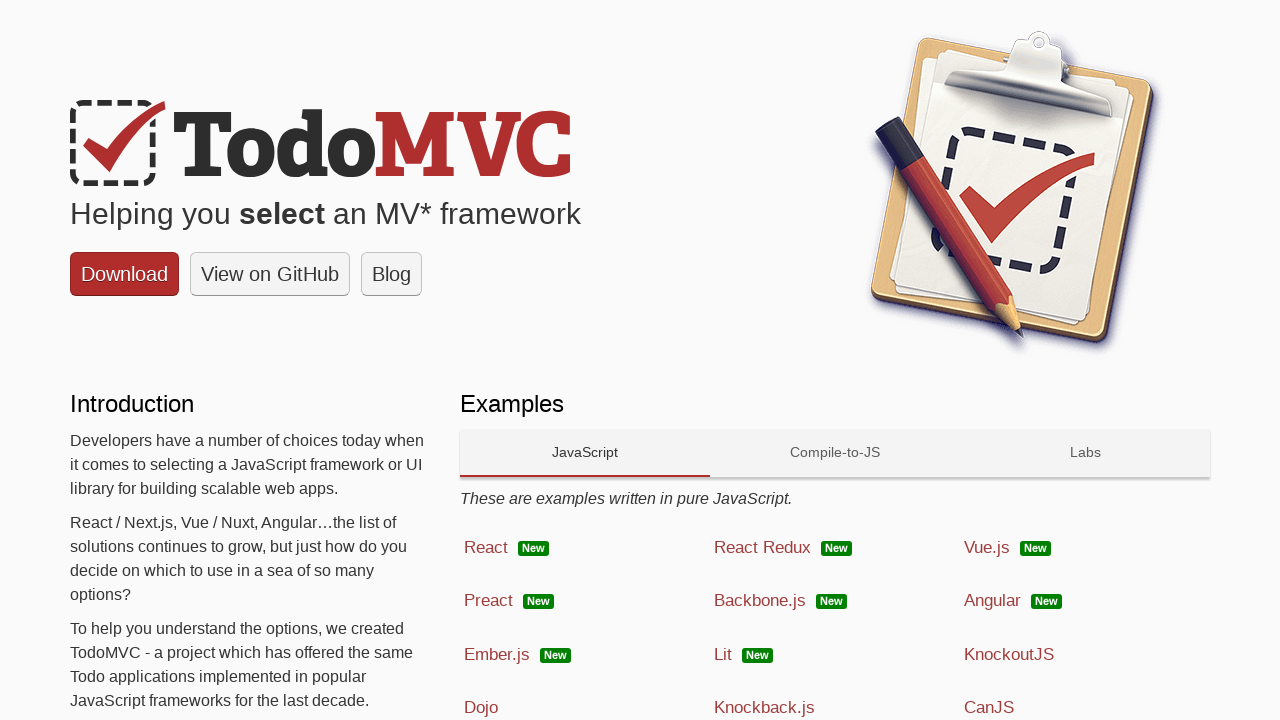

Verified page title is 'TodoMVC' as expected
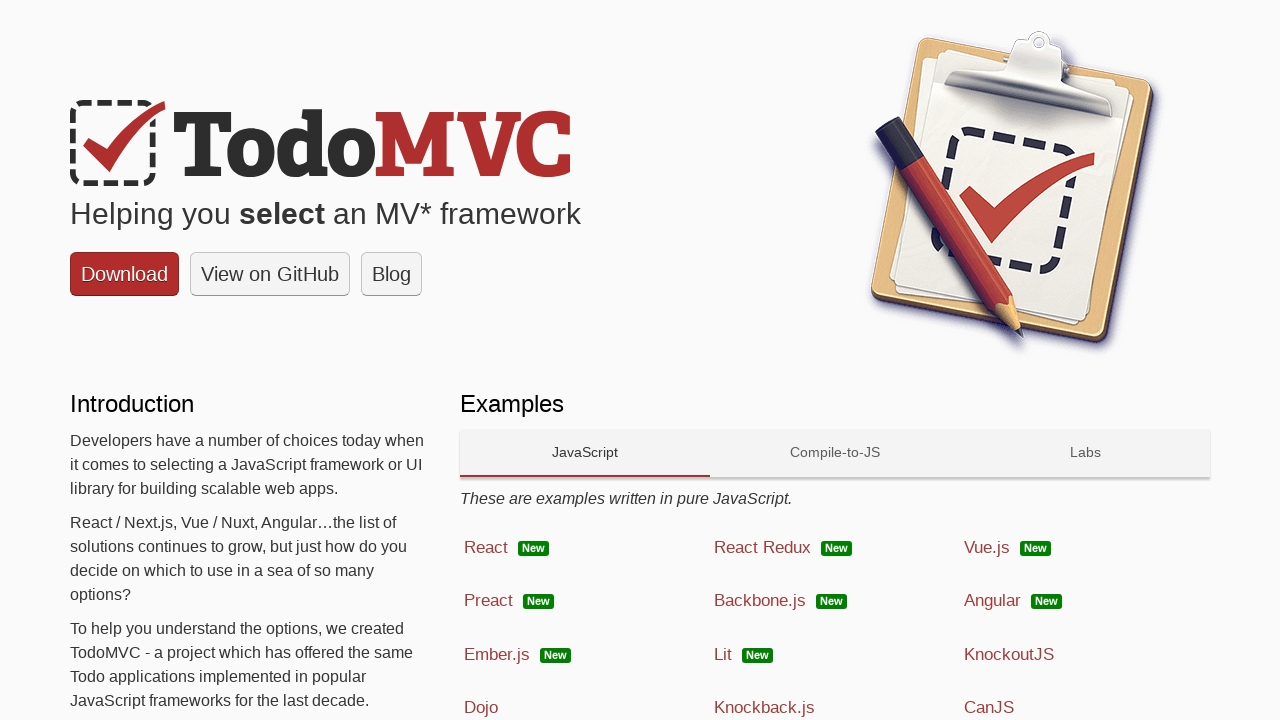

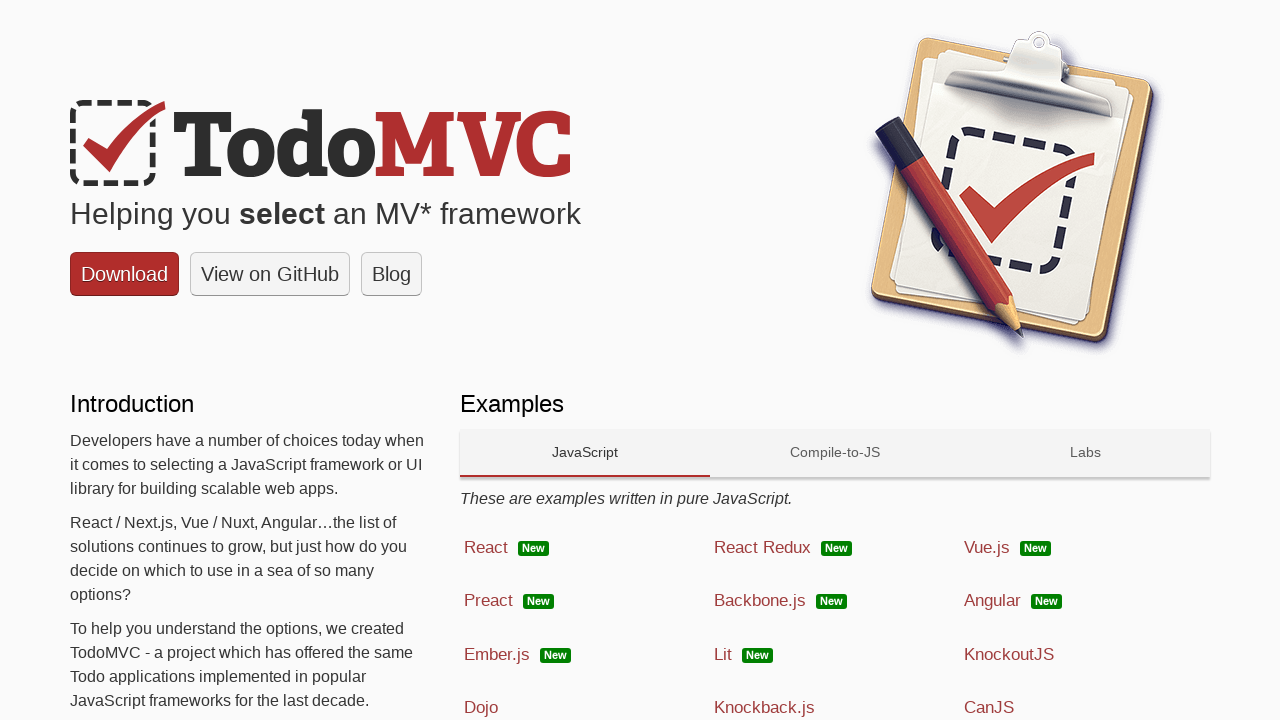